Tests adding a product to cart on demoblaze demo store

Starting URL: https://www.demoblaze.com

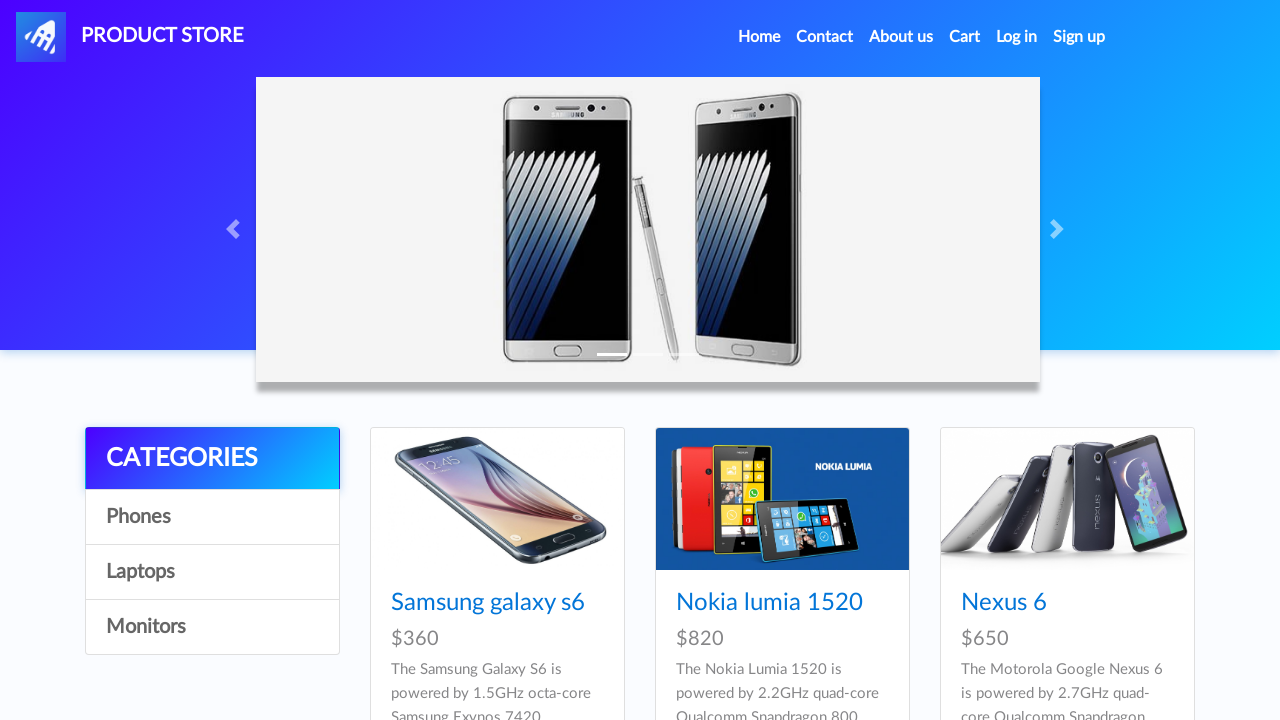

Clicked on 4th category in navigation at (212, 627) on div.list-group a:nth-child(4)
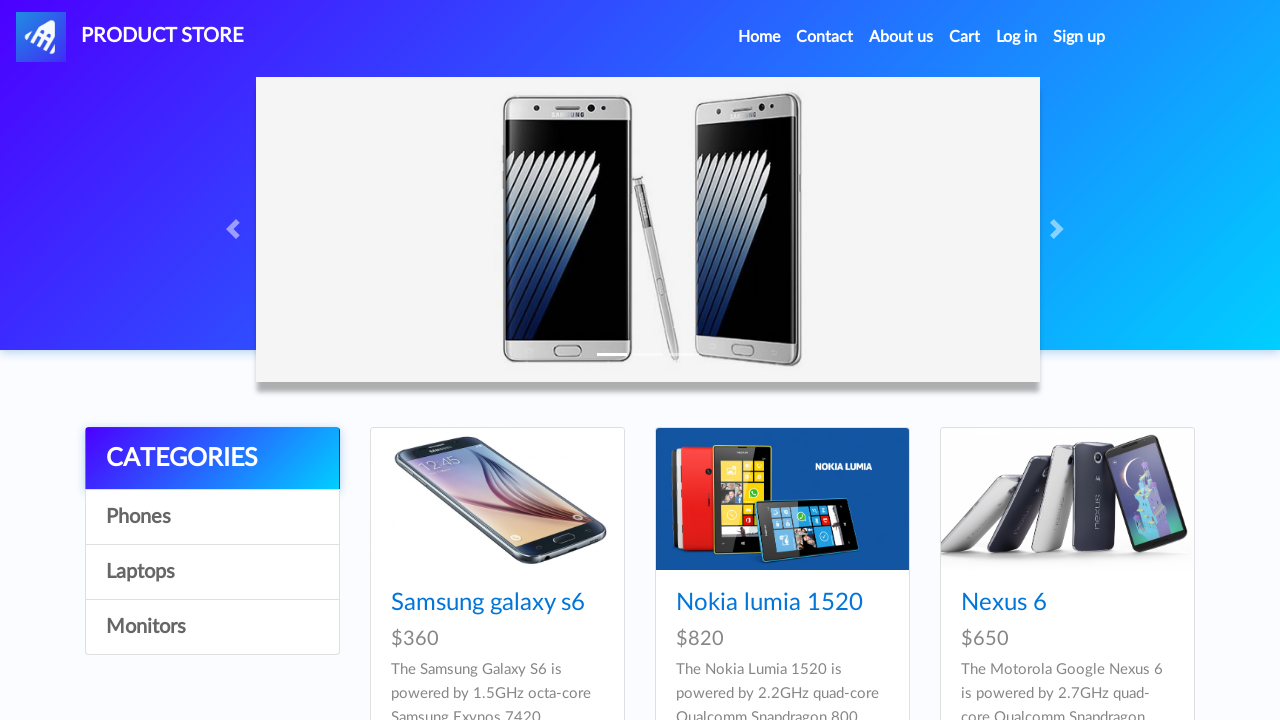

Product cards loaded
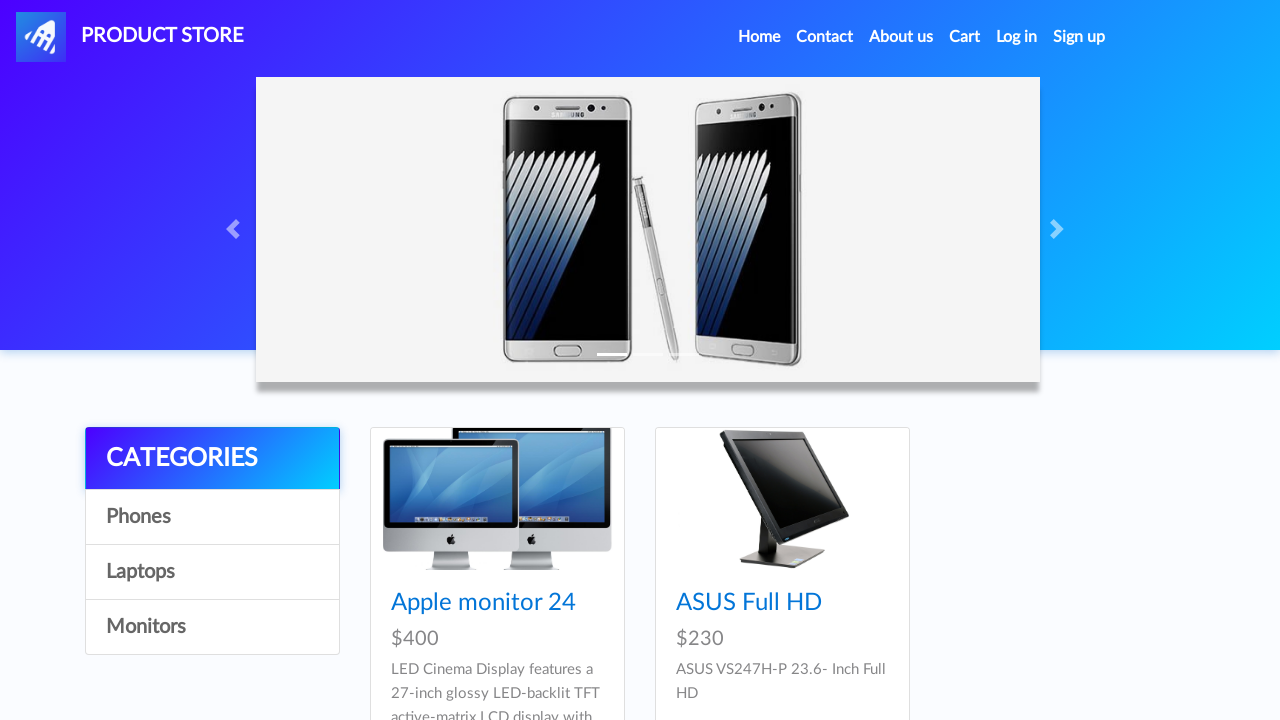

Clicked on first product at (484, 603) on div.card:first-child h4 a
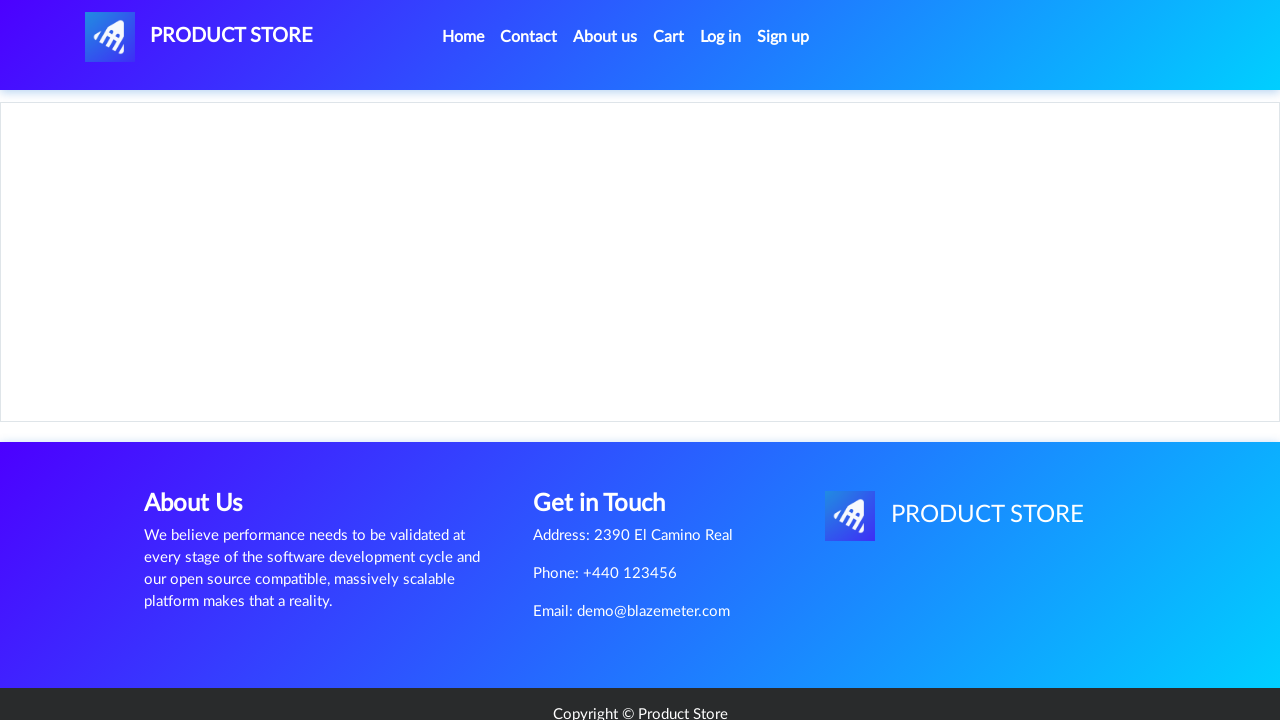

Add to cart button loaded
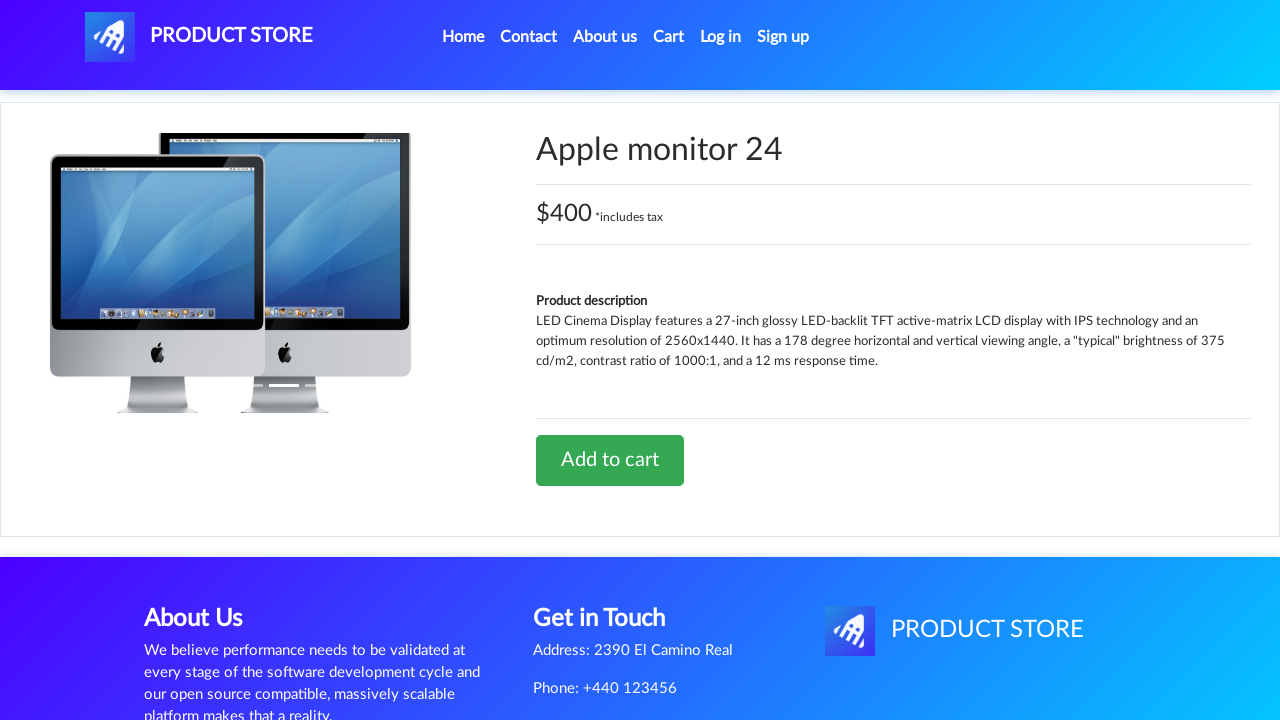

Clicked Add to cart button at (610, 460) on a.btn-success
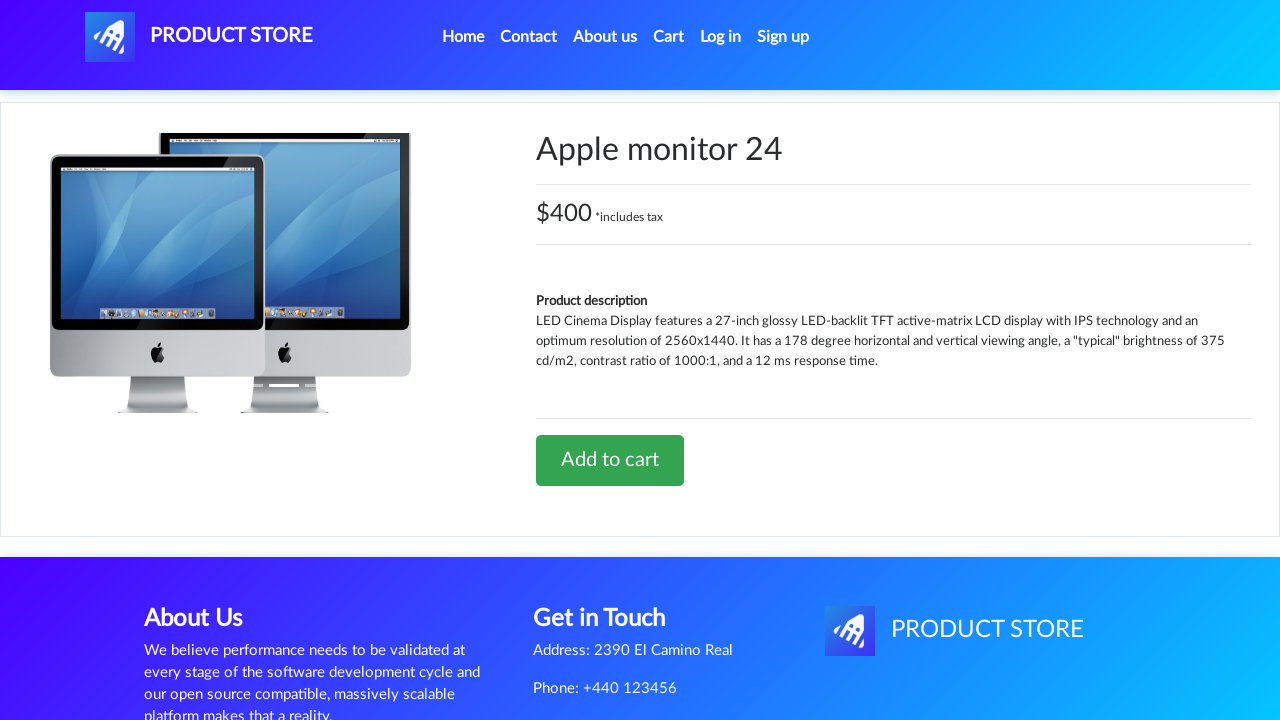

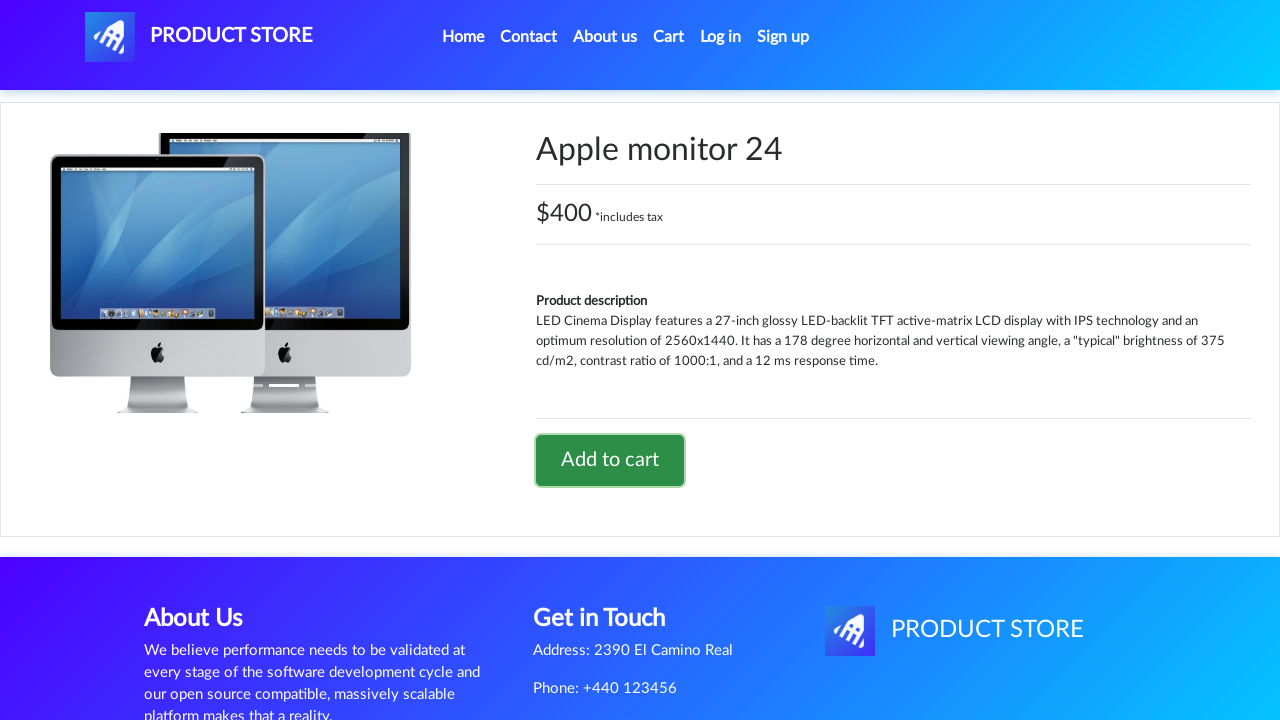